Navigates to a test automation practice blog and scrolls to a specific file input element on the page

Starting URL: https://testautomationpractice.blogspot.com/

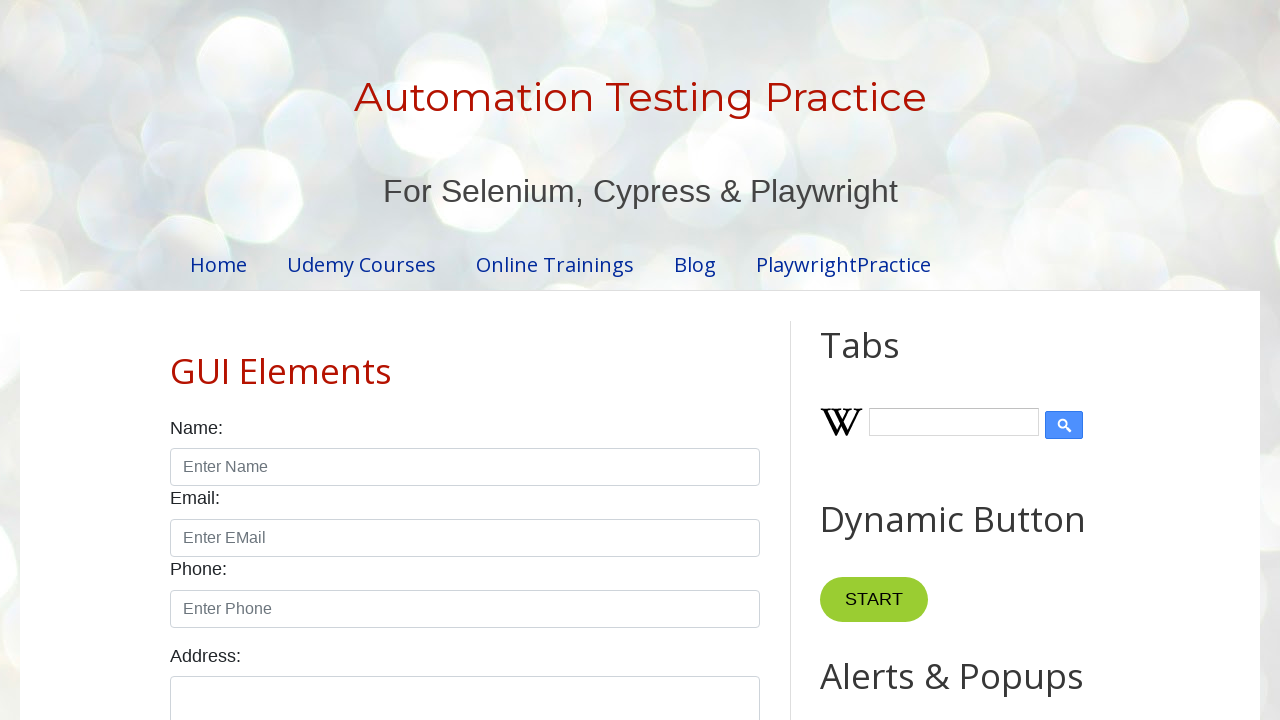

Navigated to test automation practice blog
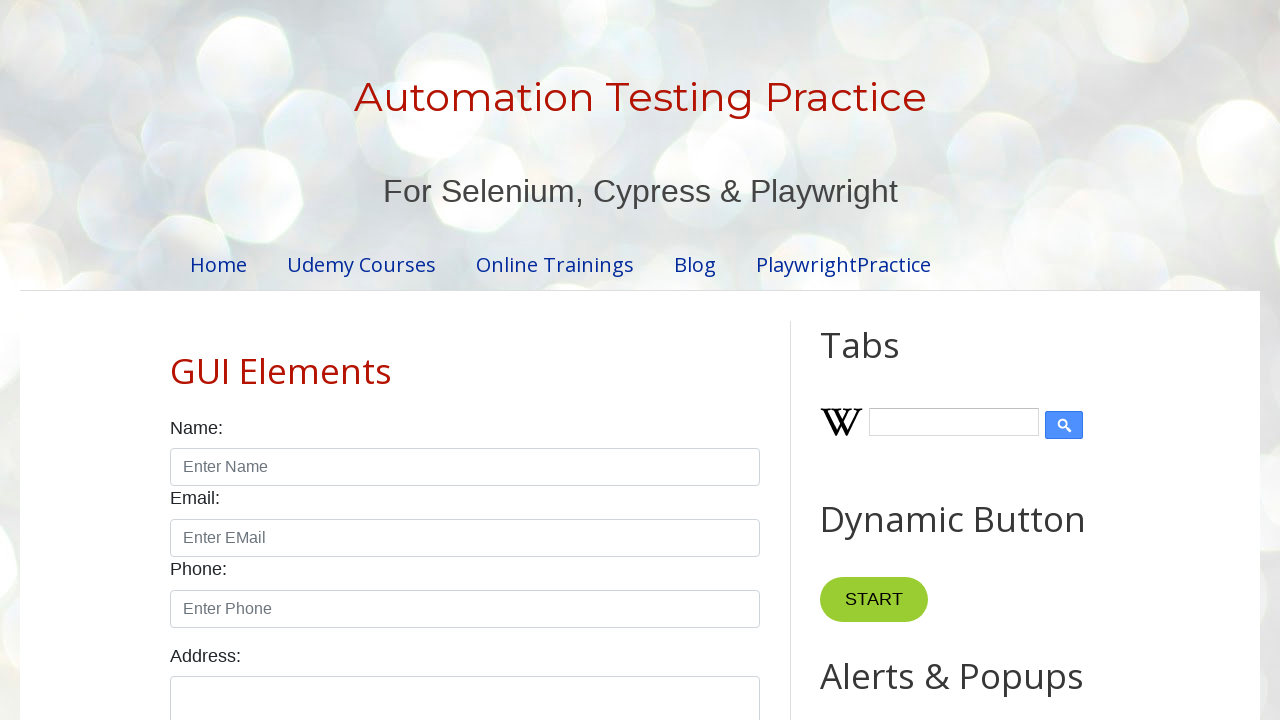

Located file input element with ID 'singleFileInput'
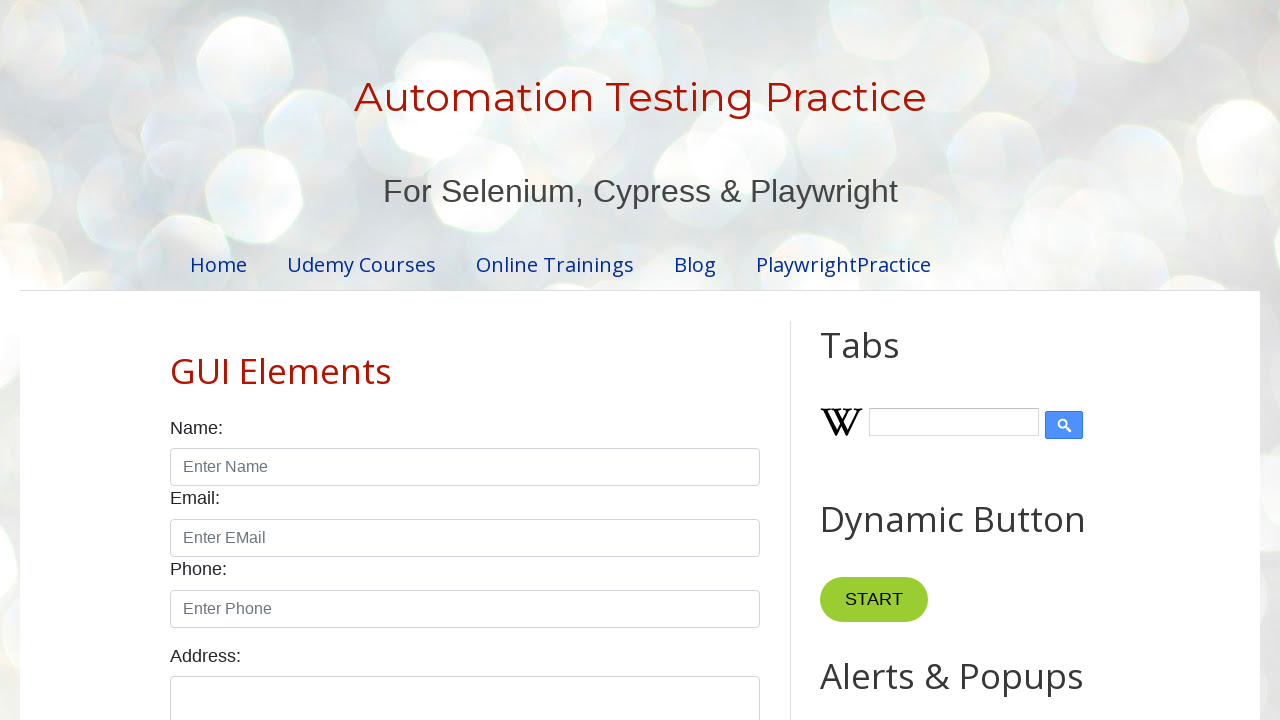

Scrolled to file input element
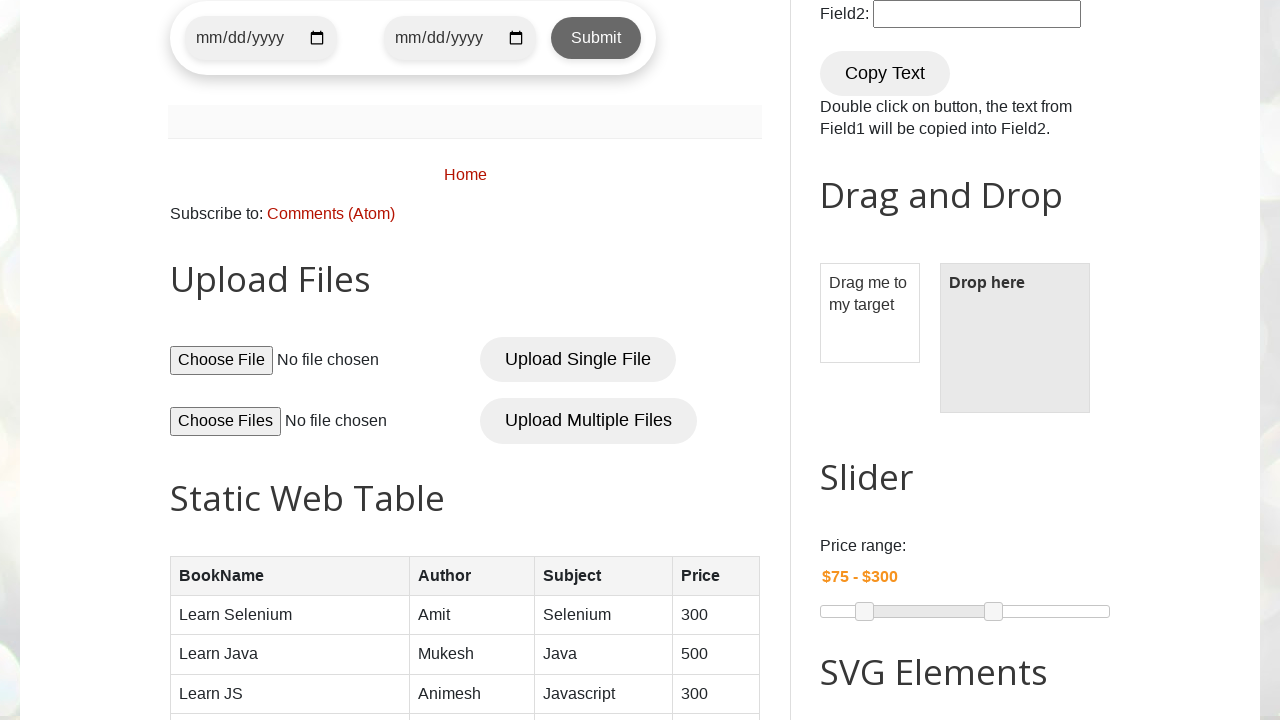

Verified file input element is visible
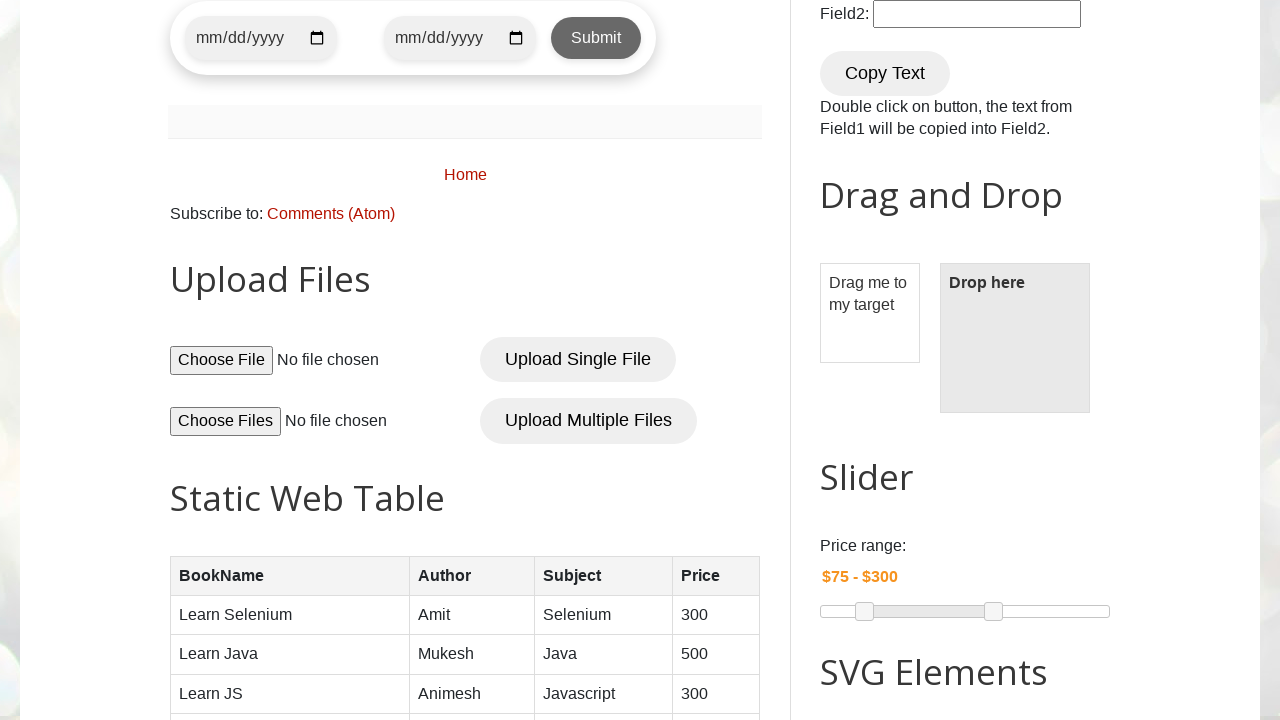

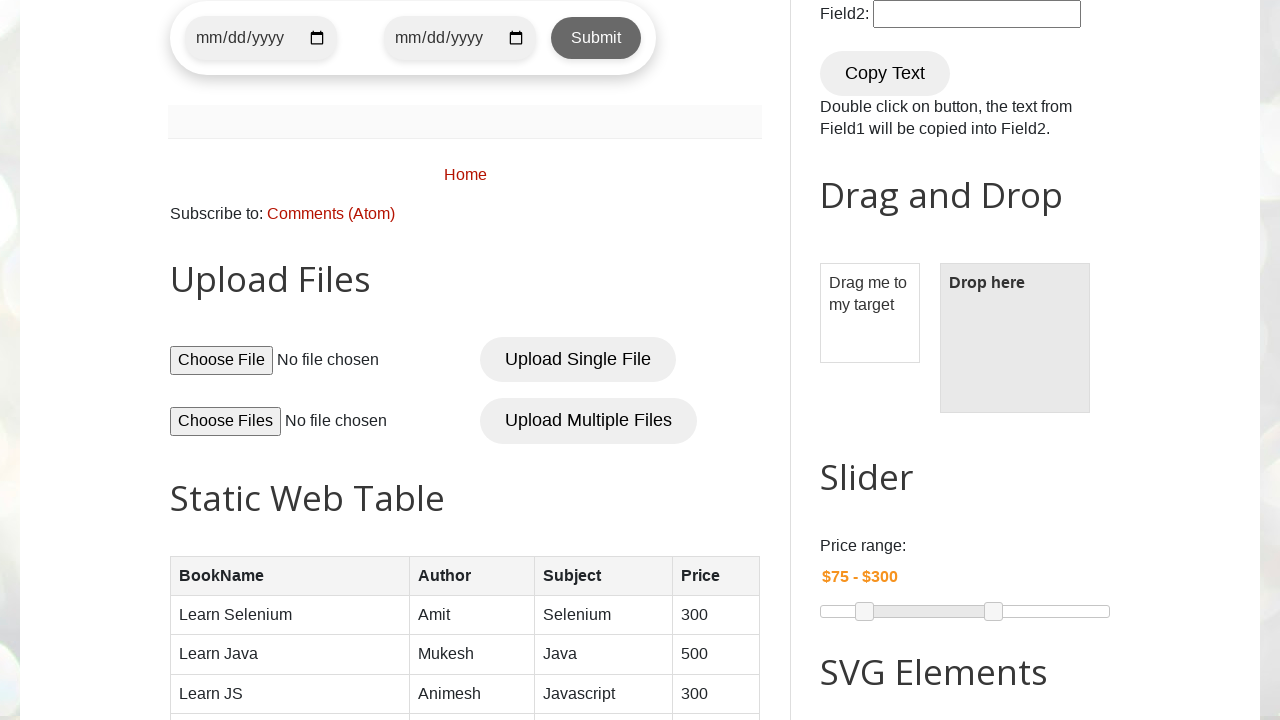